Tests marking individual todo items as complete by checking their checkboxes

Starting URL: https://demo.playwright.dev/todomvc

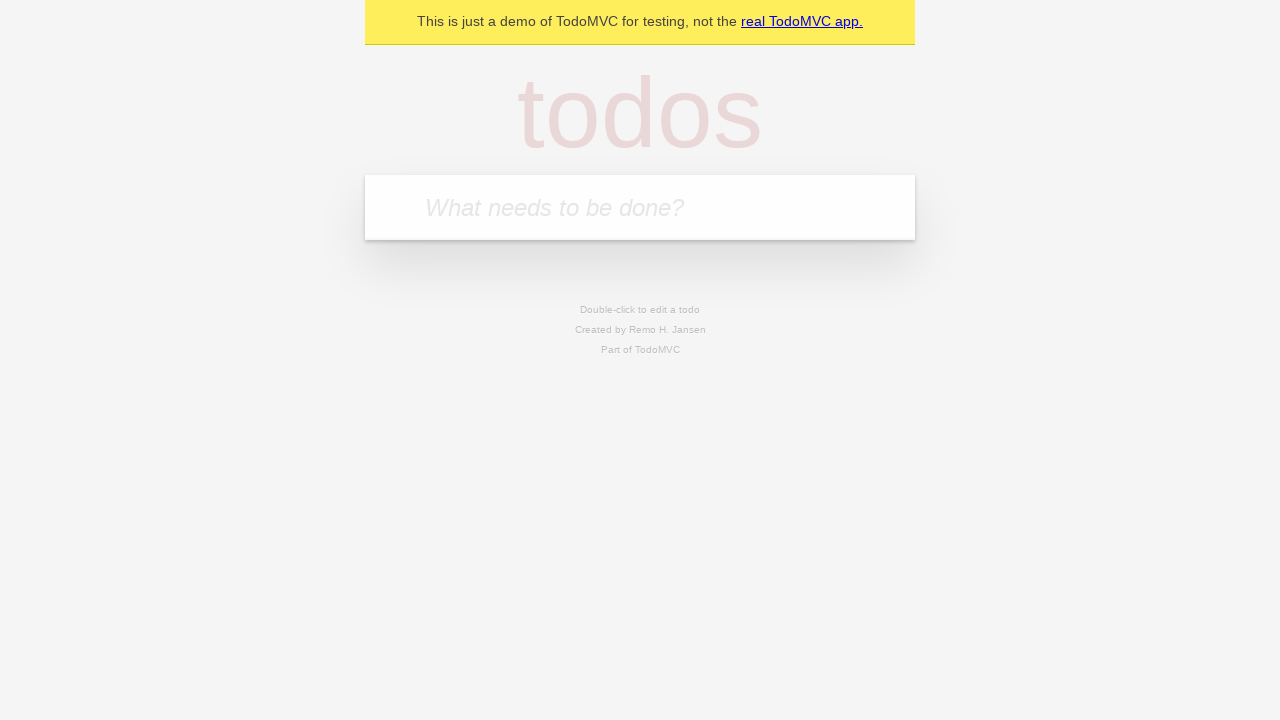

Located the 'What needs to be done?' input field
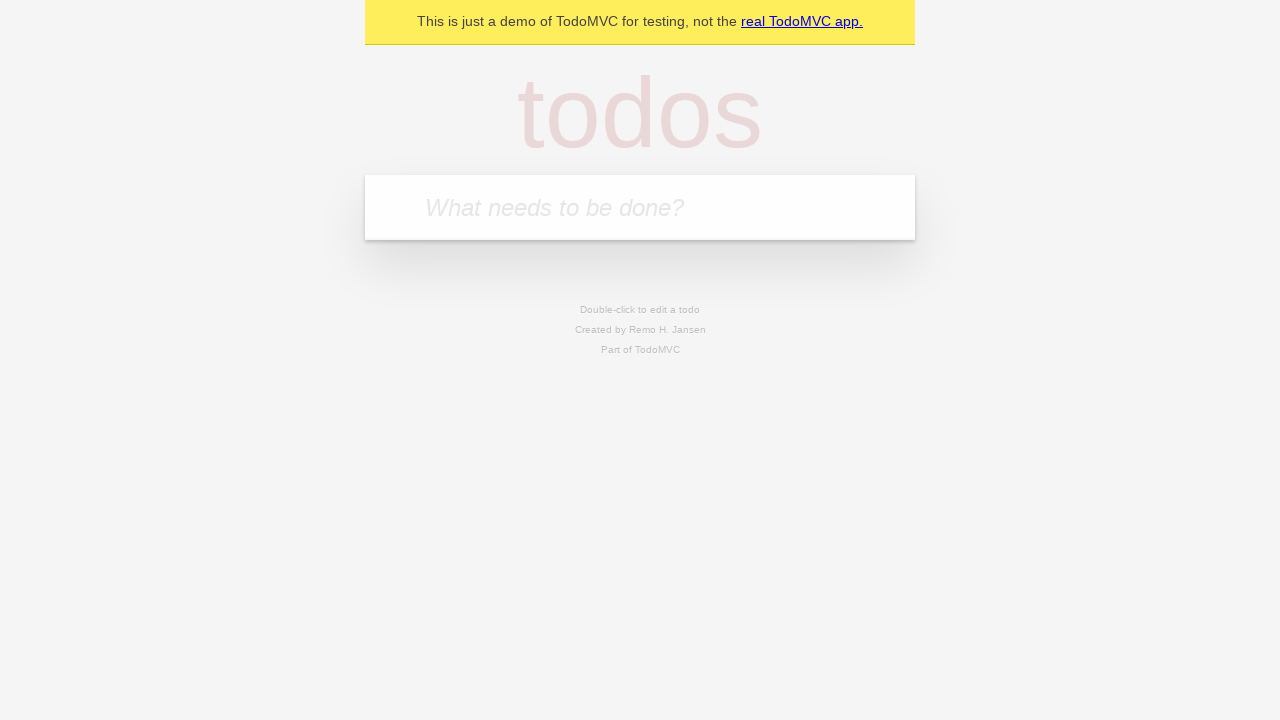

Entered 'buy some cheese' into the todo input on internal:attr=[placeholder="What needs to be done?"i]
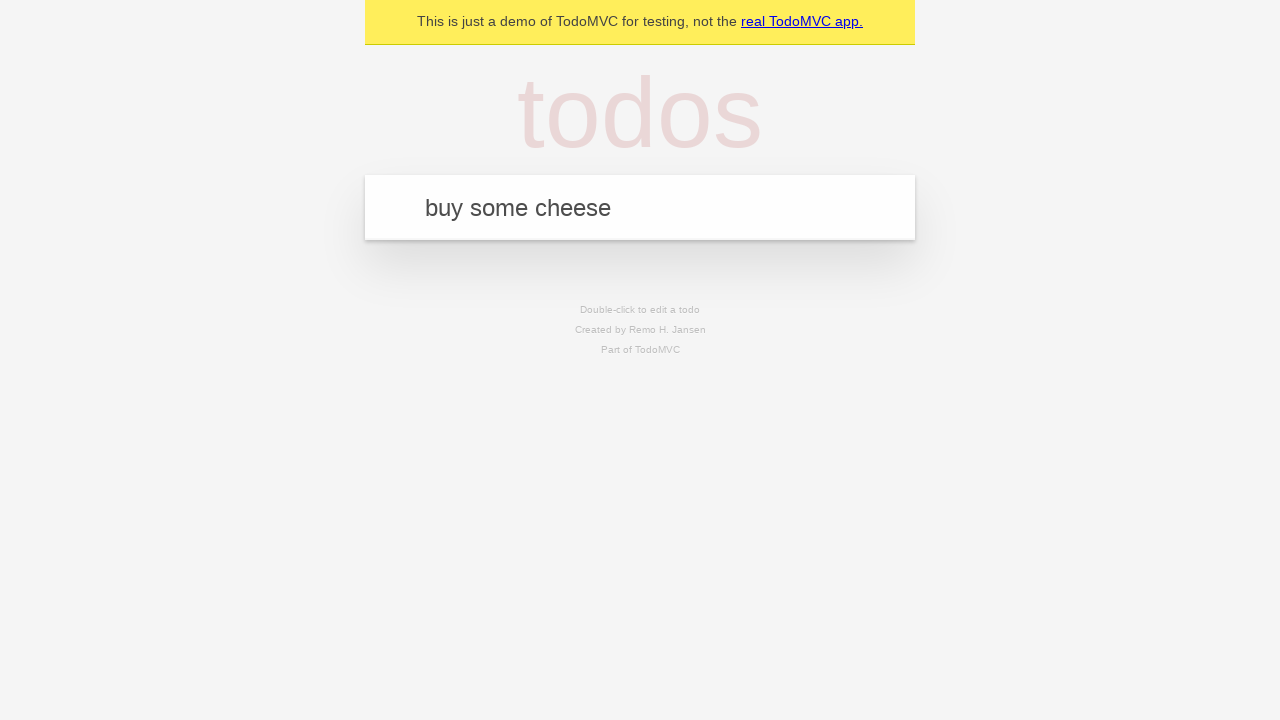

Pressed Enter to create first todo item 'buy some cheese' on internal:attr=[placeholder="What needs to be done?"i]
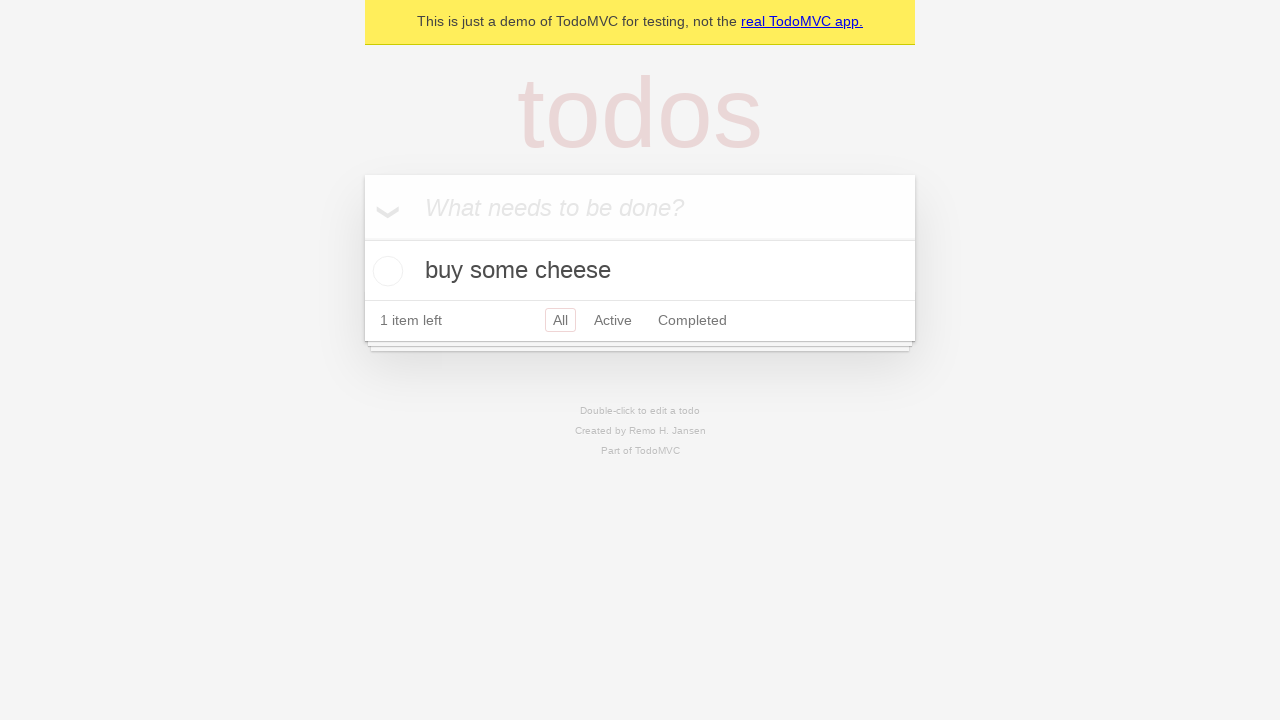

Entered 'feed the cat' into the todo input on internal:attr=[placeholder="What needs to be done?"i]
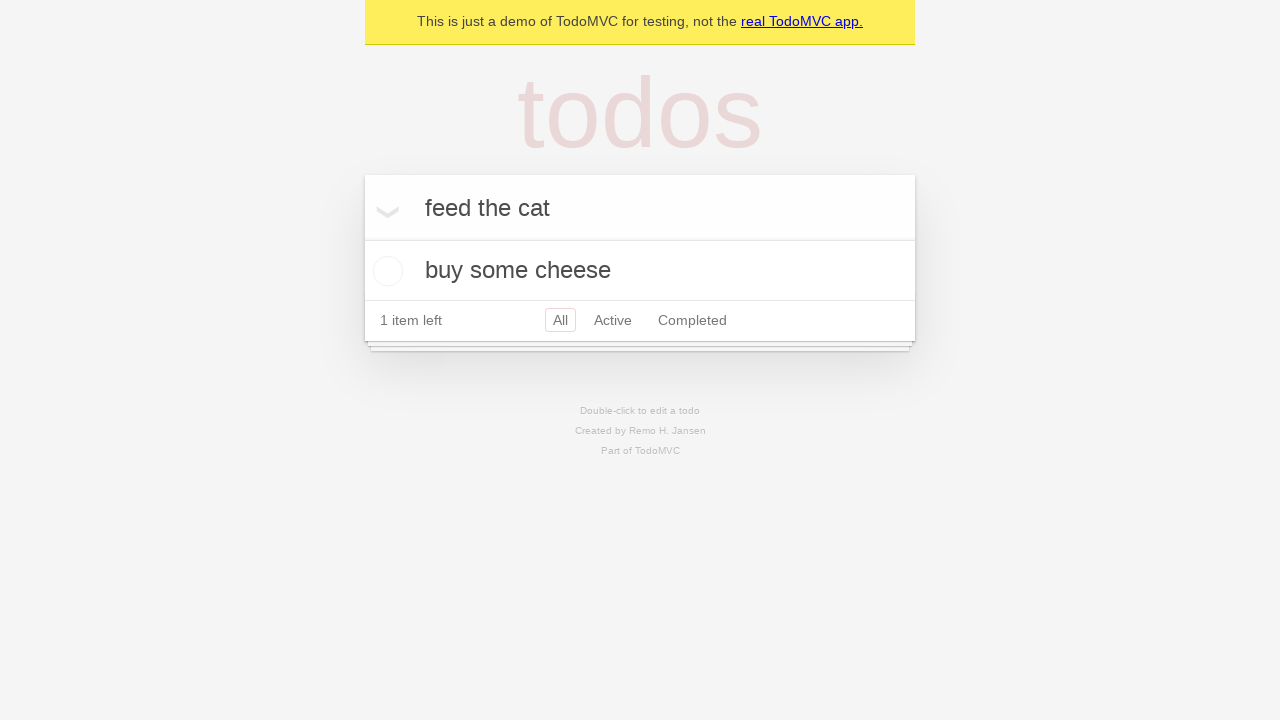

Pressed Enter to create second todo item 'feed the cat' on internal:attr=[placeholder="What needs to be done?"i]
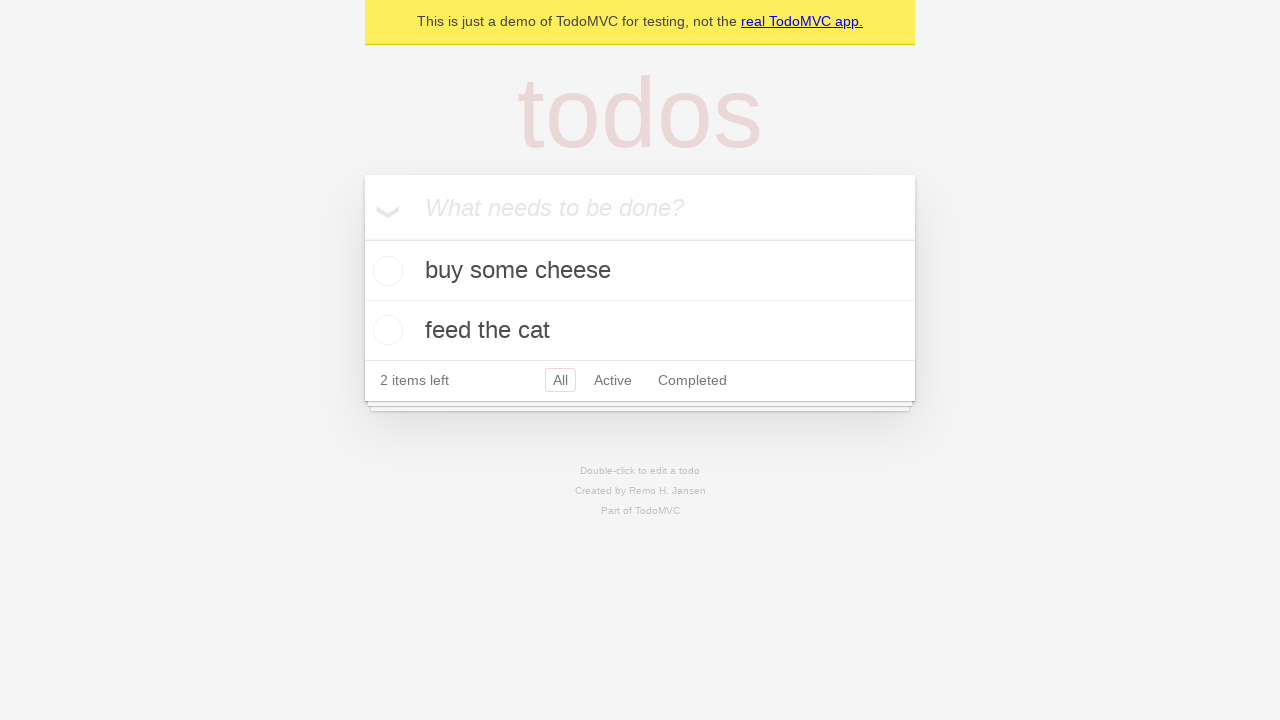

Located the first todo item
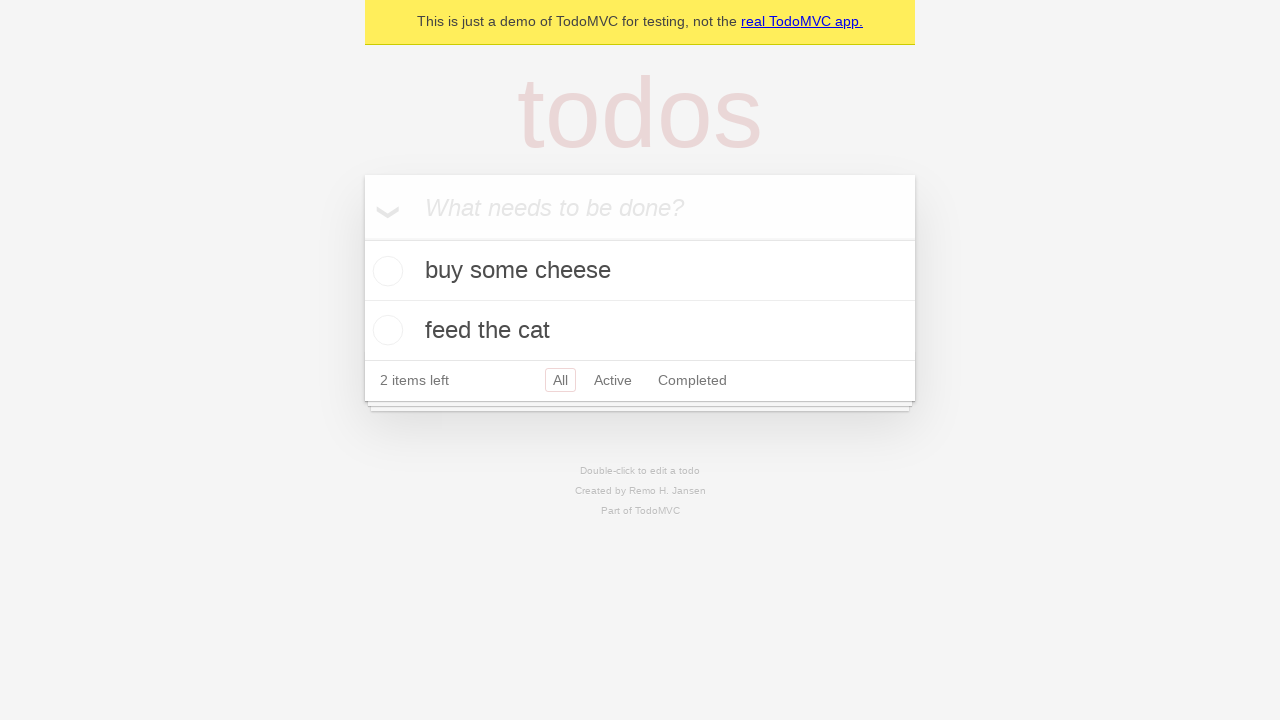

Checked the checkbox for first todo item 'buy some cheese' at (385, 271) on internal:testid=[data-testid="todo-item"s] >> nth=0 >> internal:role=checkbox
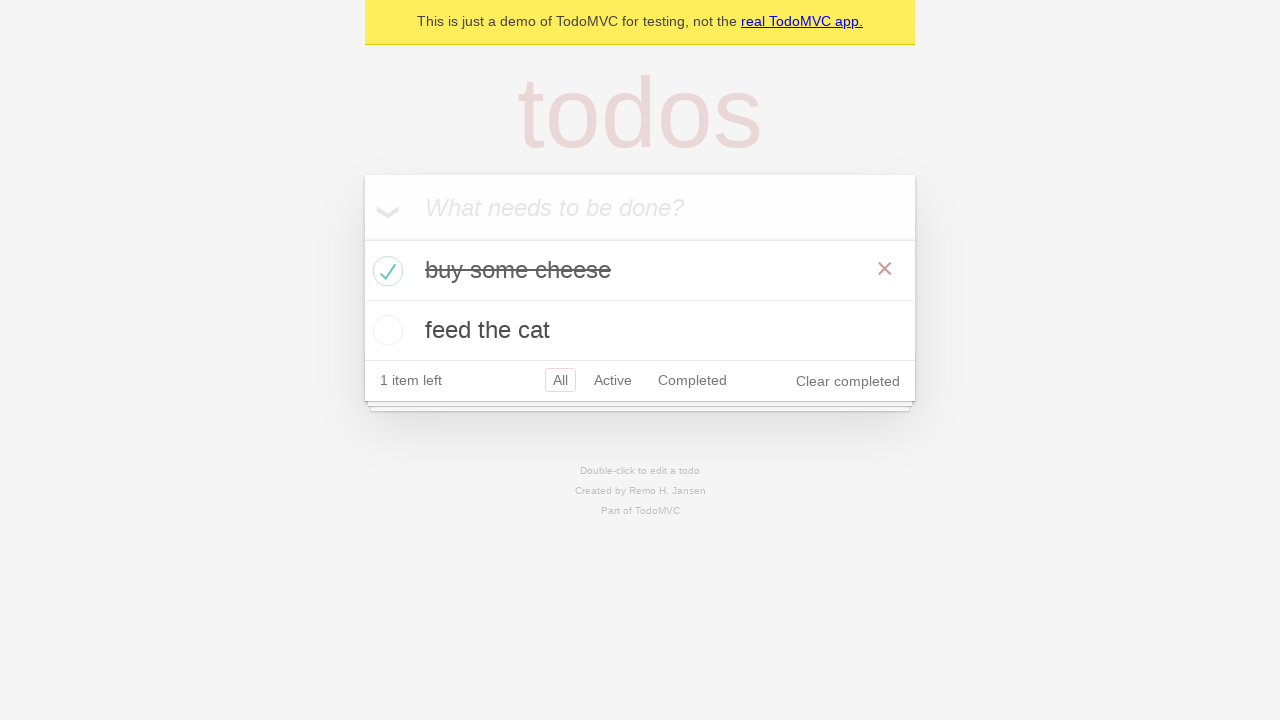

Located the second todo item
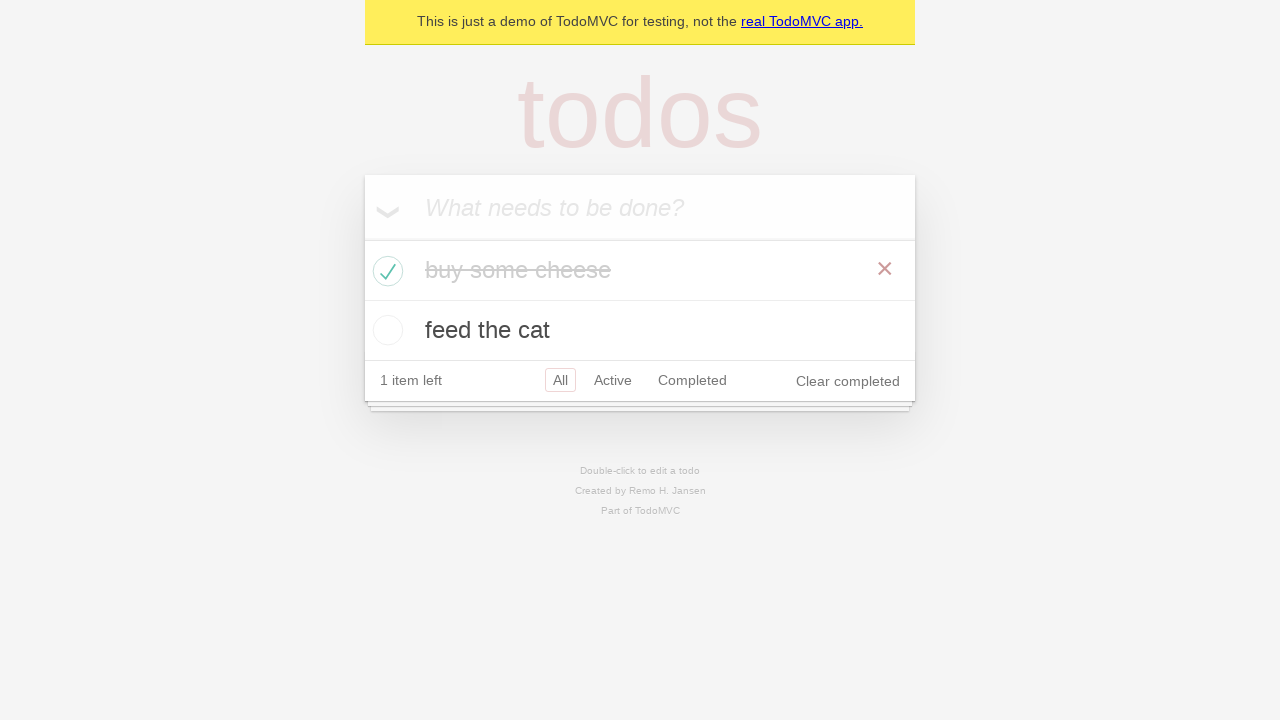

Checked the checkbox for second todo item 'feed the cat' at (385, 330) on internal:testid=[data-testid="todo-item"s] >> nth=1 >> internal:role=checkbox
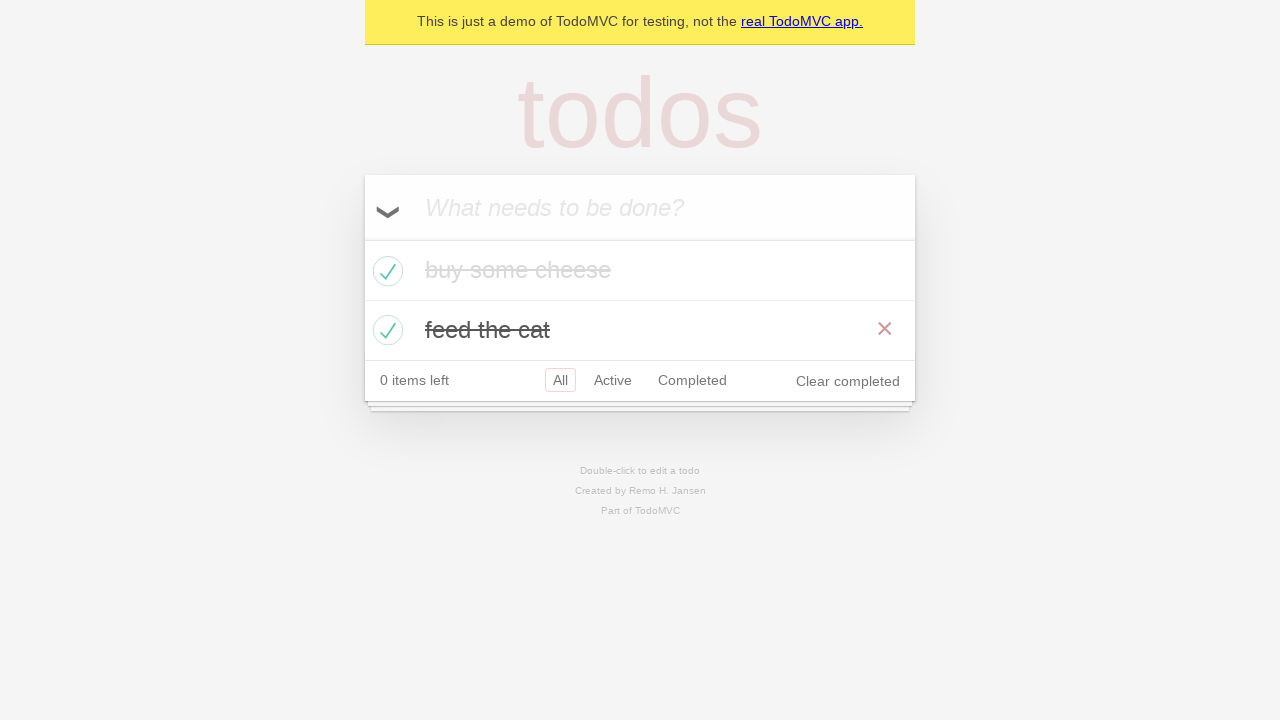

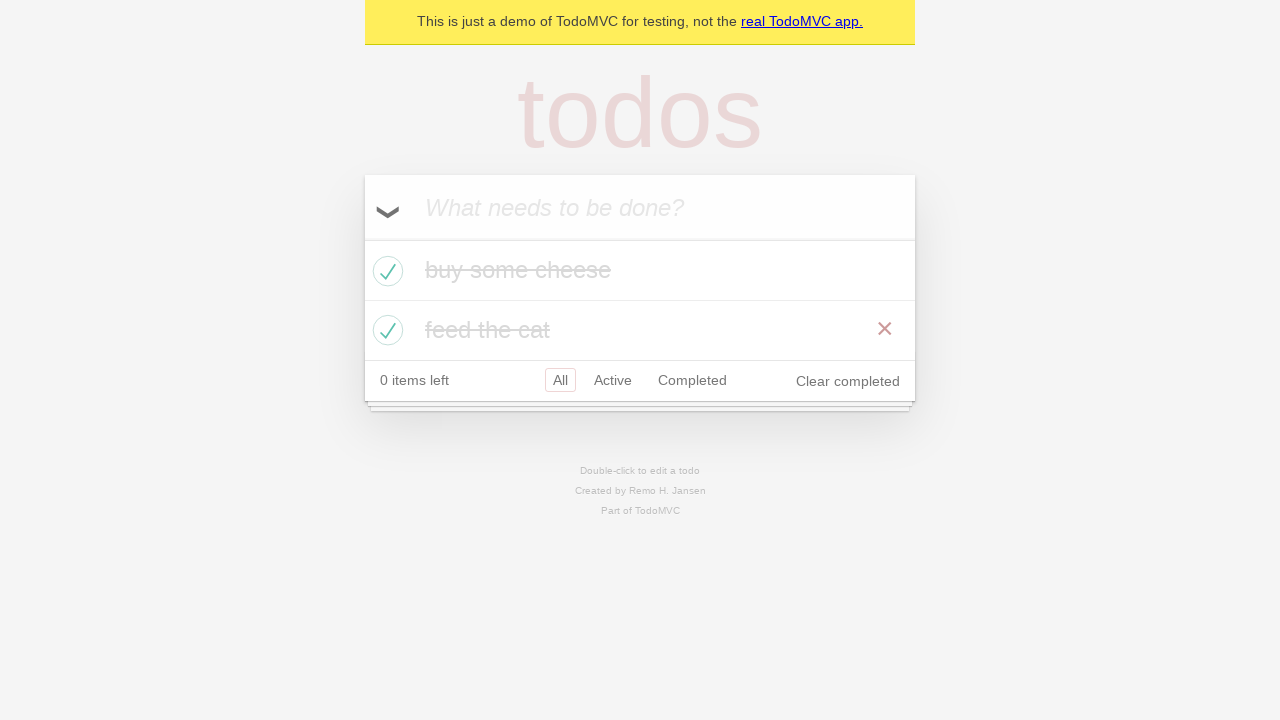